Tests that edits are saved when the input field loses focus (blur event)

Starting URL: https://demo.playwright.dev/todomvc

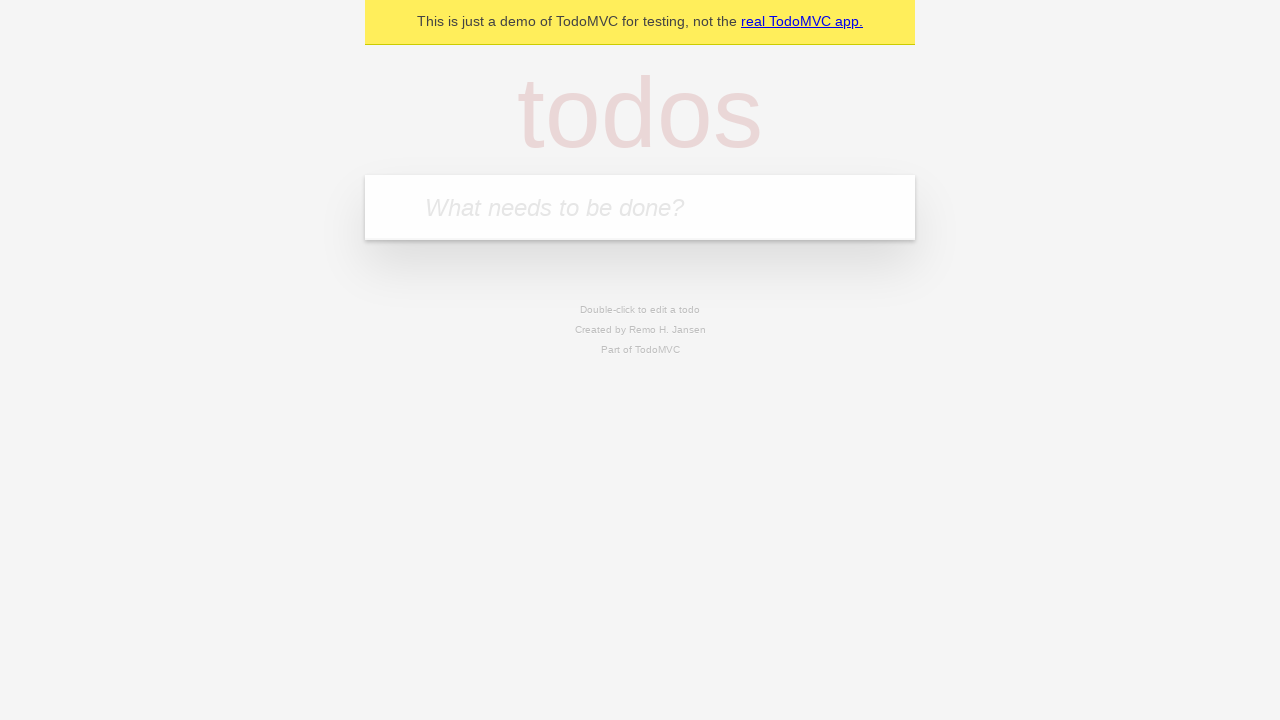

Filled input field with 'buy some cheese' on internal:attr=[placeholder="What needs to be done?"i]
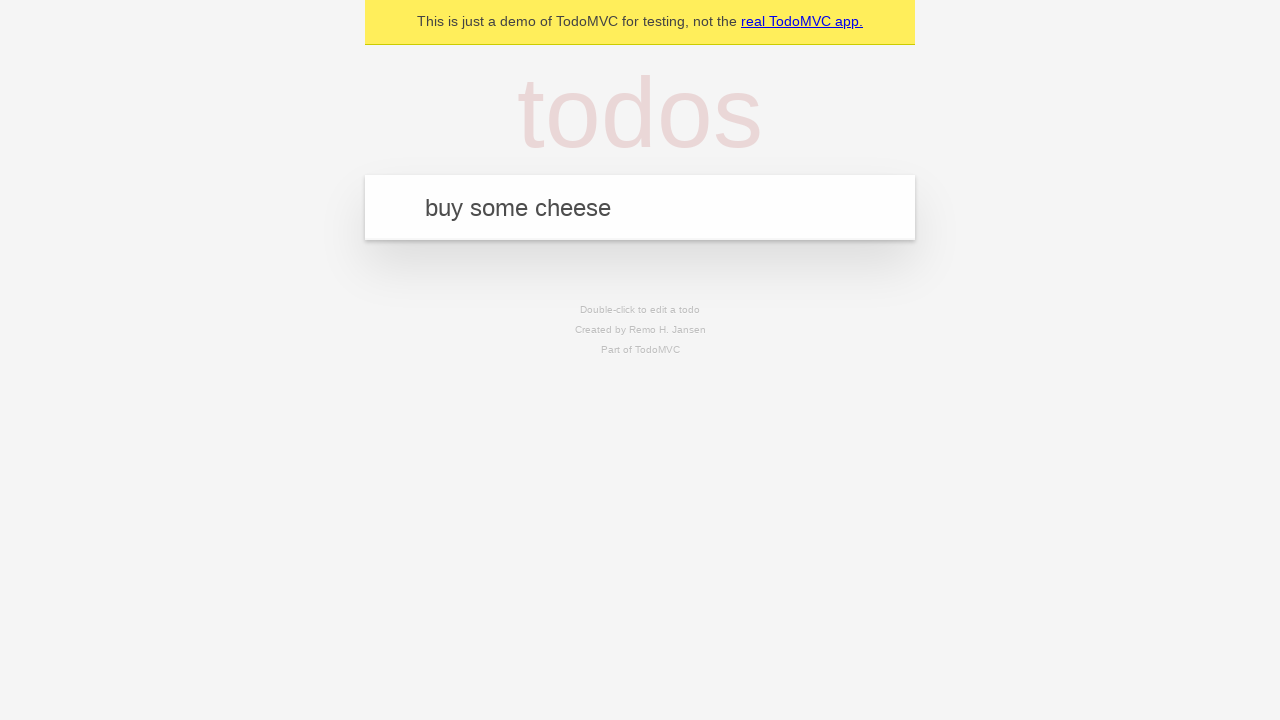

Pressed Enter to add first todo item on internal:attr=[placeholder="What needs to be done?"i]
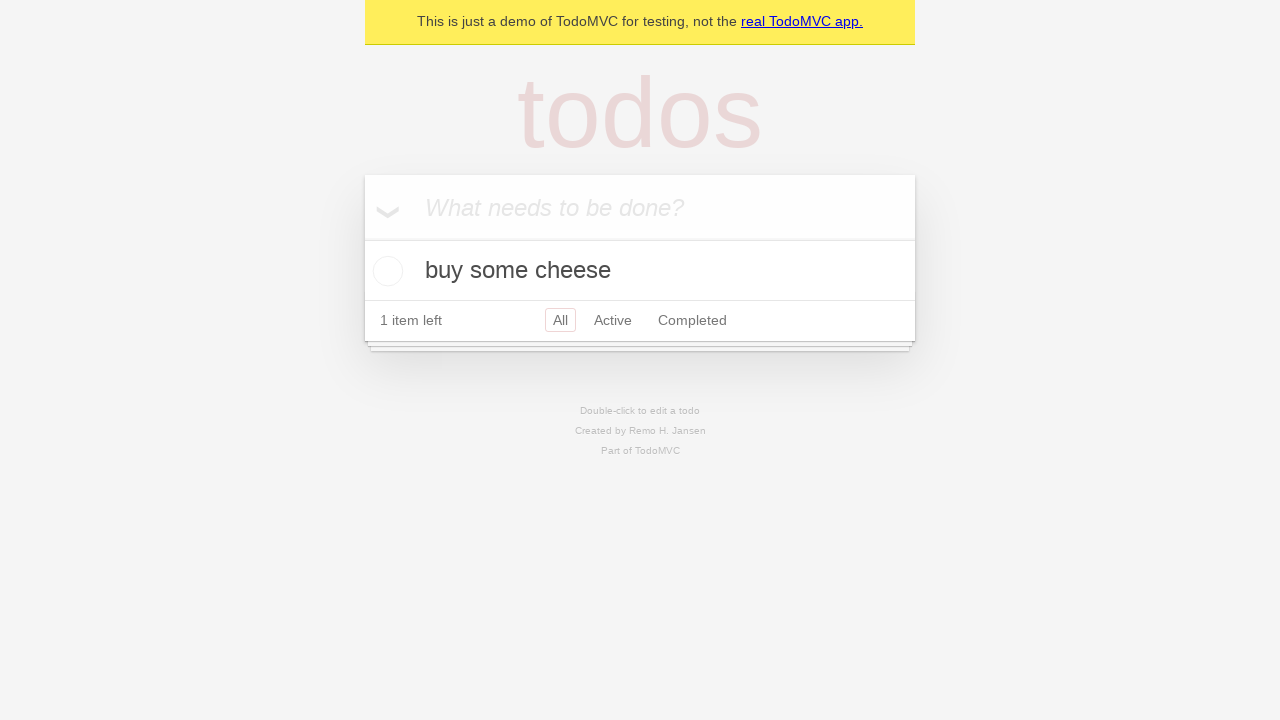

Filled input field with 'feed the cat' on internal:attr=[placeholder="What needs to be done?"i]
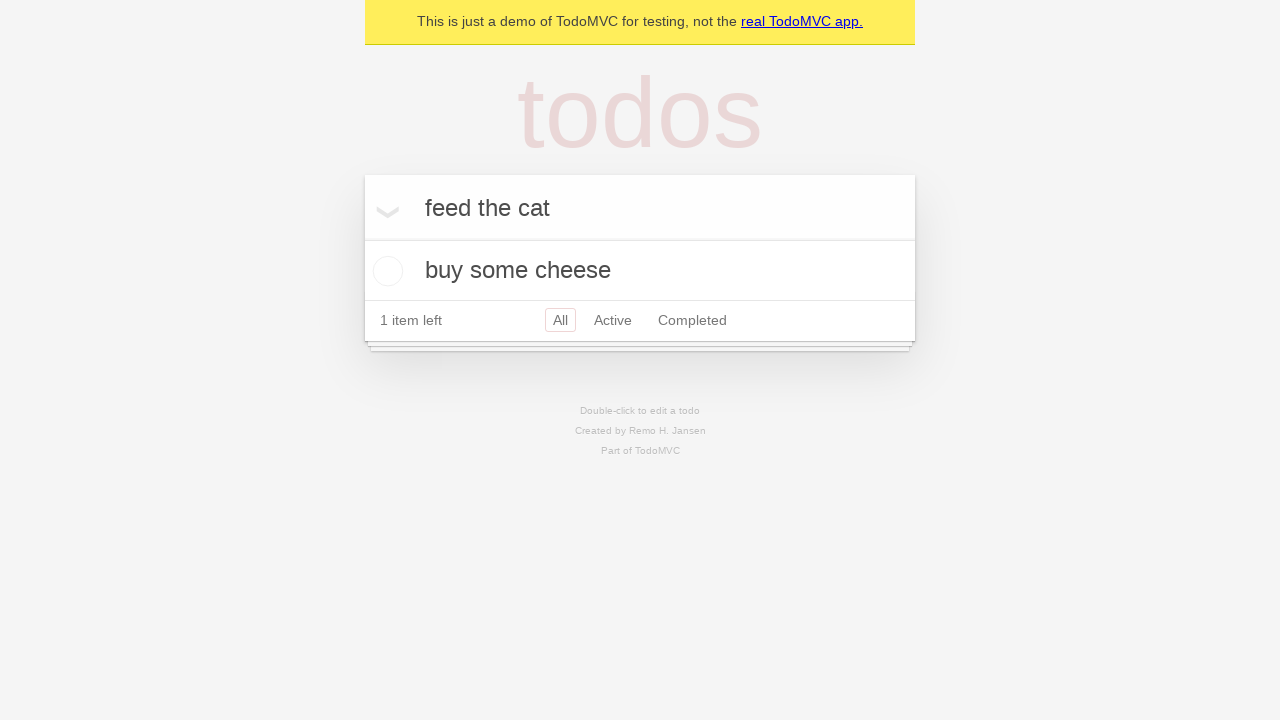

Pressed Enter to add second todo item on internal:attr=[placeholder="What needs to be done?"i]
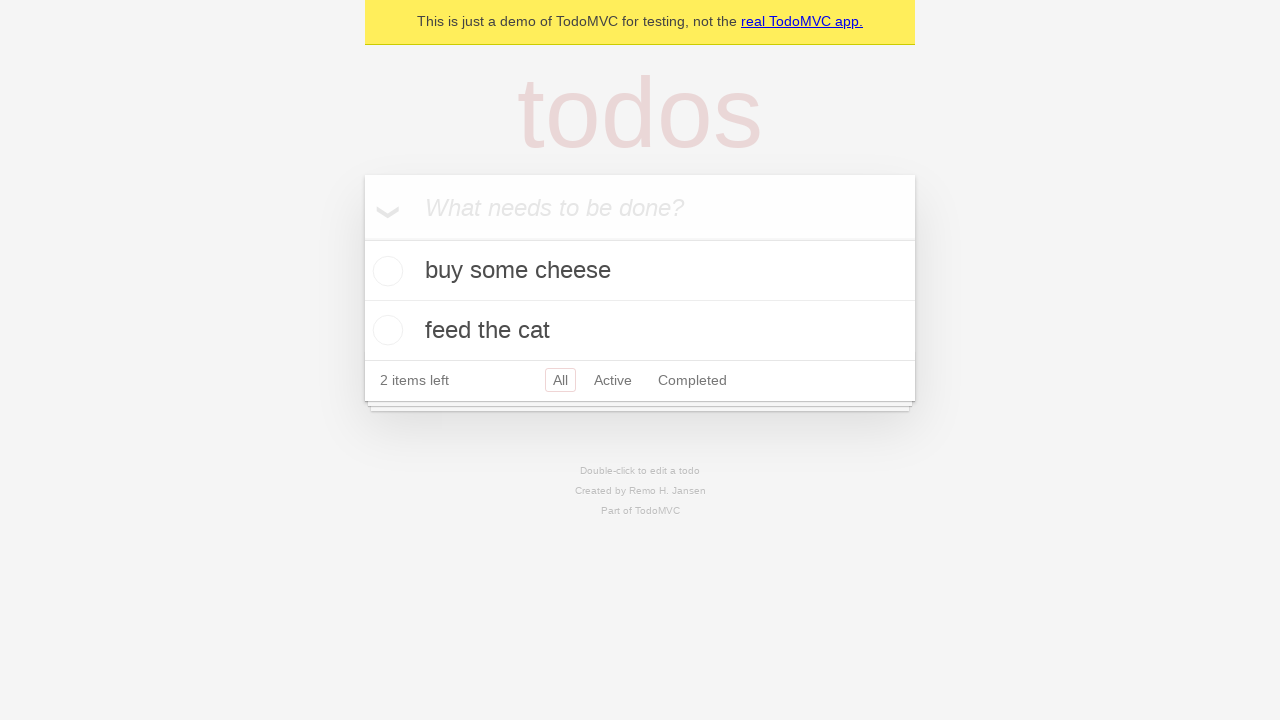

Filled input field with 'book a doctors appointment' on internal:attr=[placeholder="What needs to be done?"i]
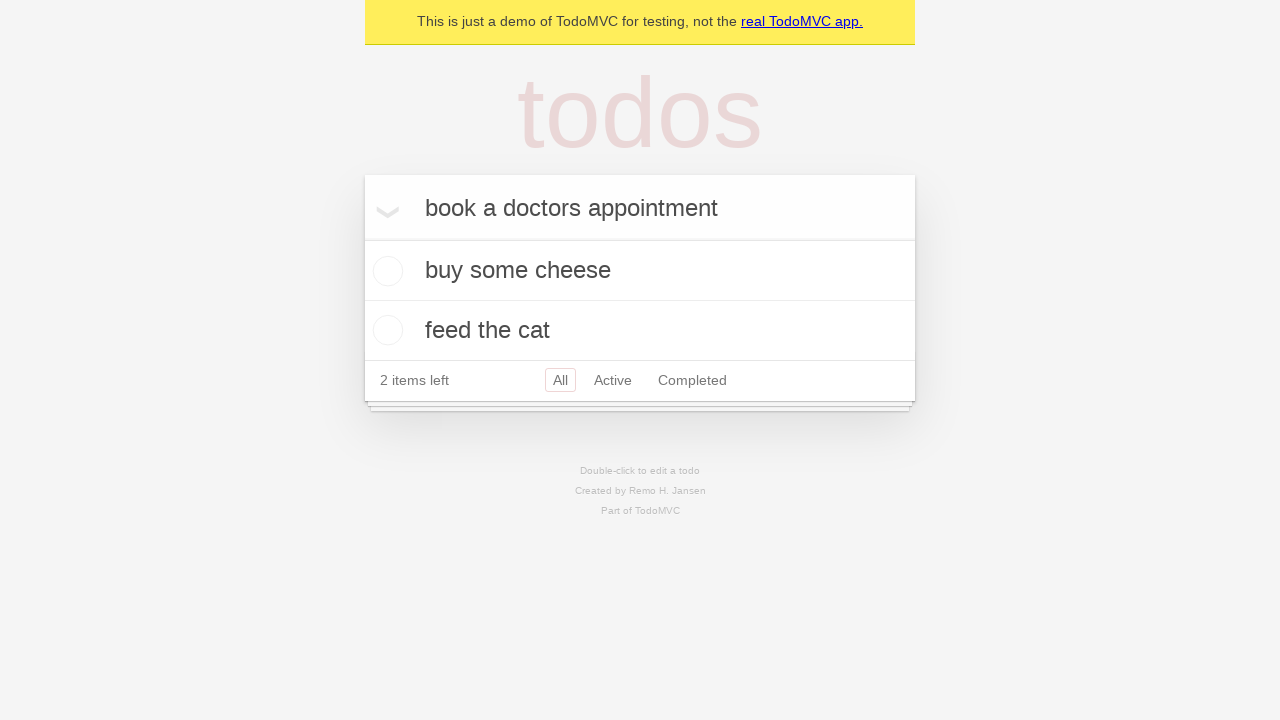

Pressed Enter to add third todo item on internal:attr=[placeholder="What needs to be done?"i]
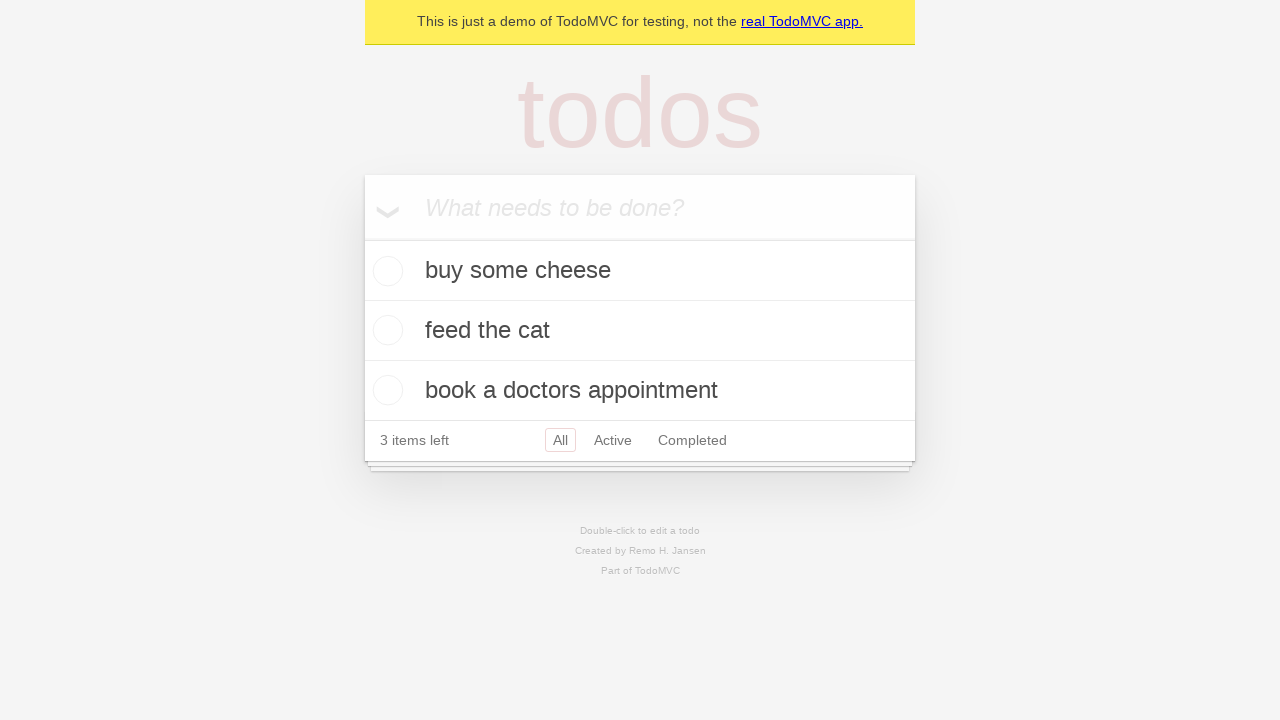

Double-clicked second todo item to enter edit mode at (640, 331) on internal:testid=[data-testid="todo-item"s] >> nth=1
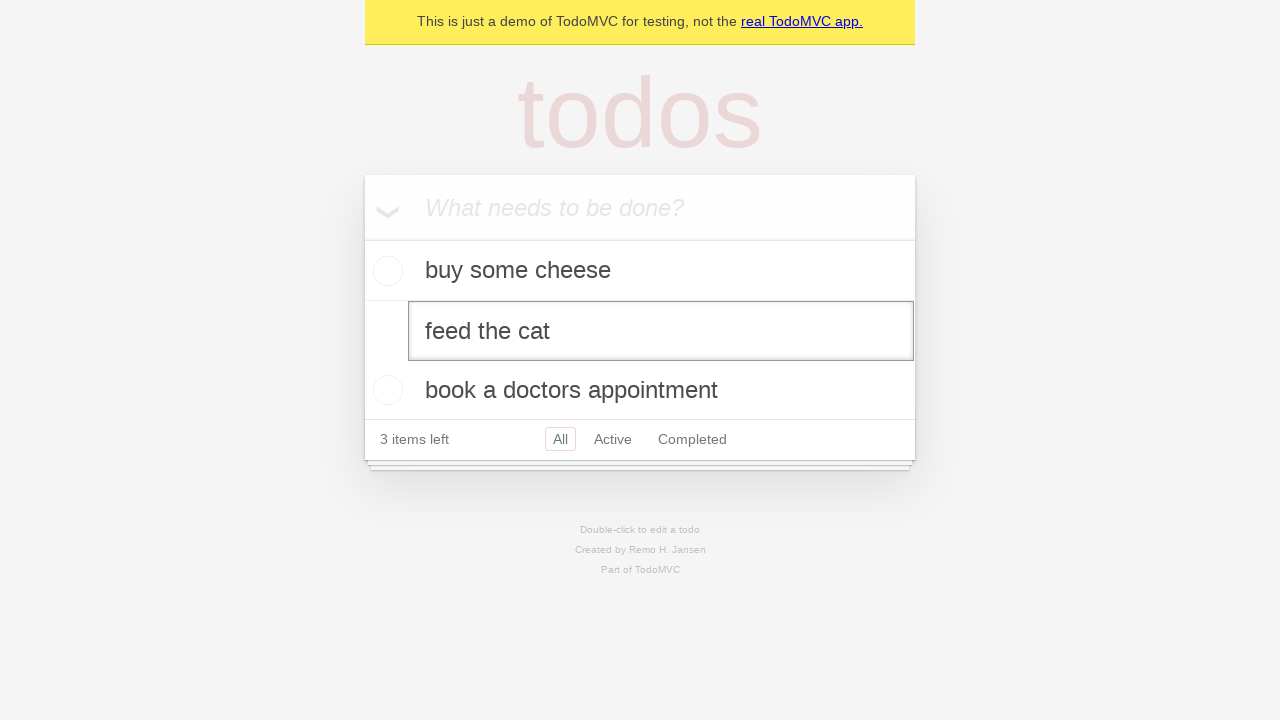

Filled edit field with 'buy some sausages' on internal:testid=[data-testid="todo-item"s] >> nth=1 >> .edit
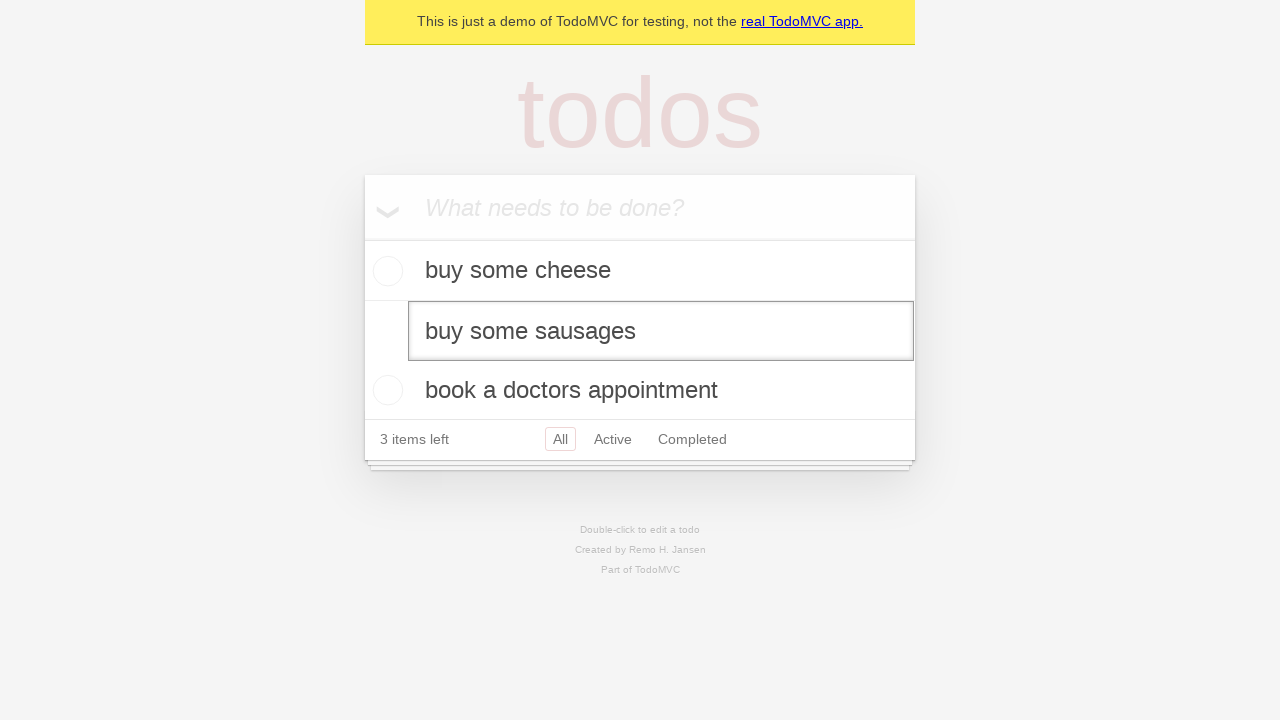

Triggered blur event on edit field to save changes
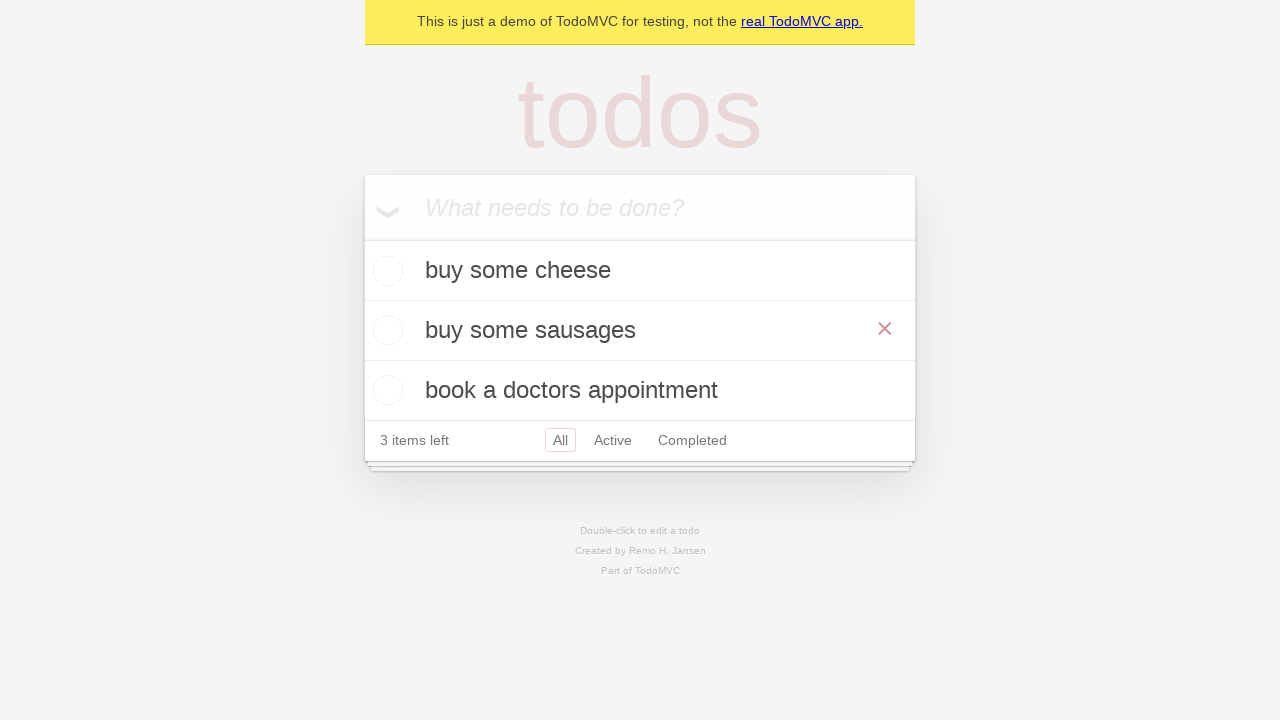

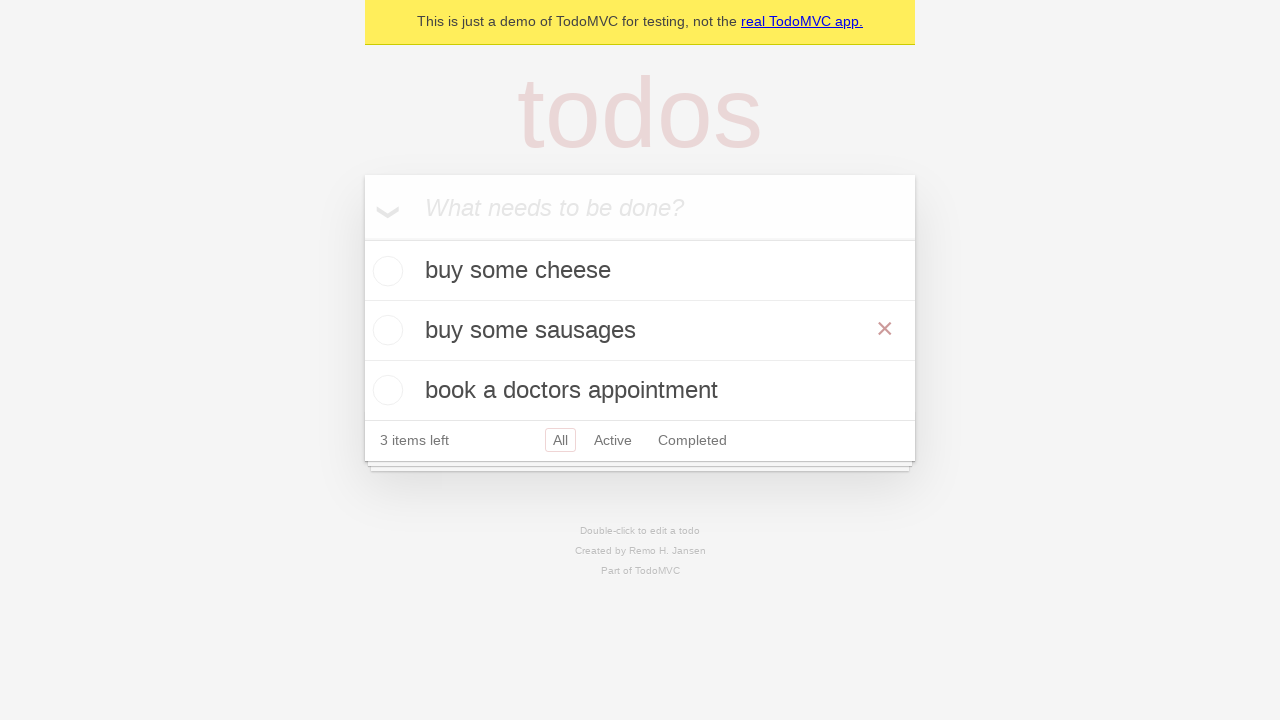